Navigates to Gmail homepage

Starting URL: https://gmail.com

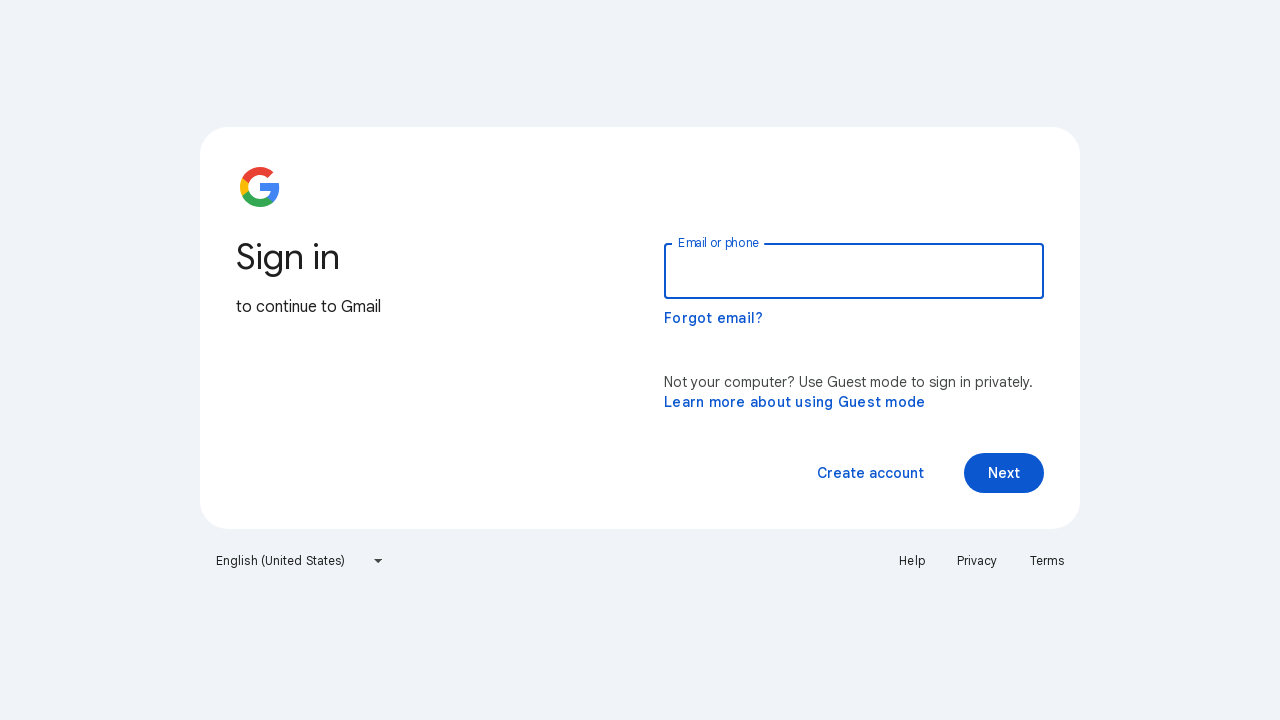

Navigated to Gmail homepage
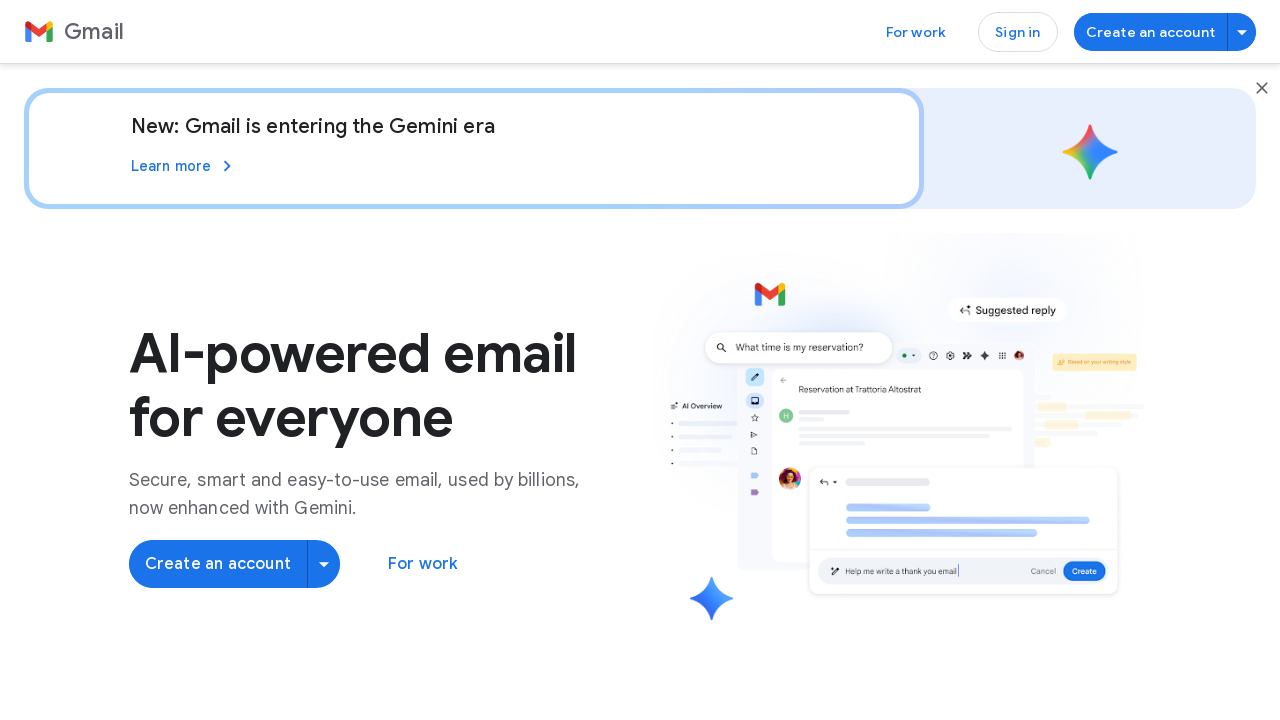

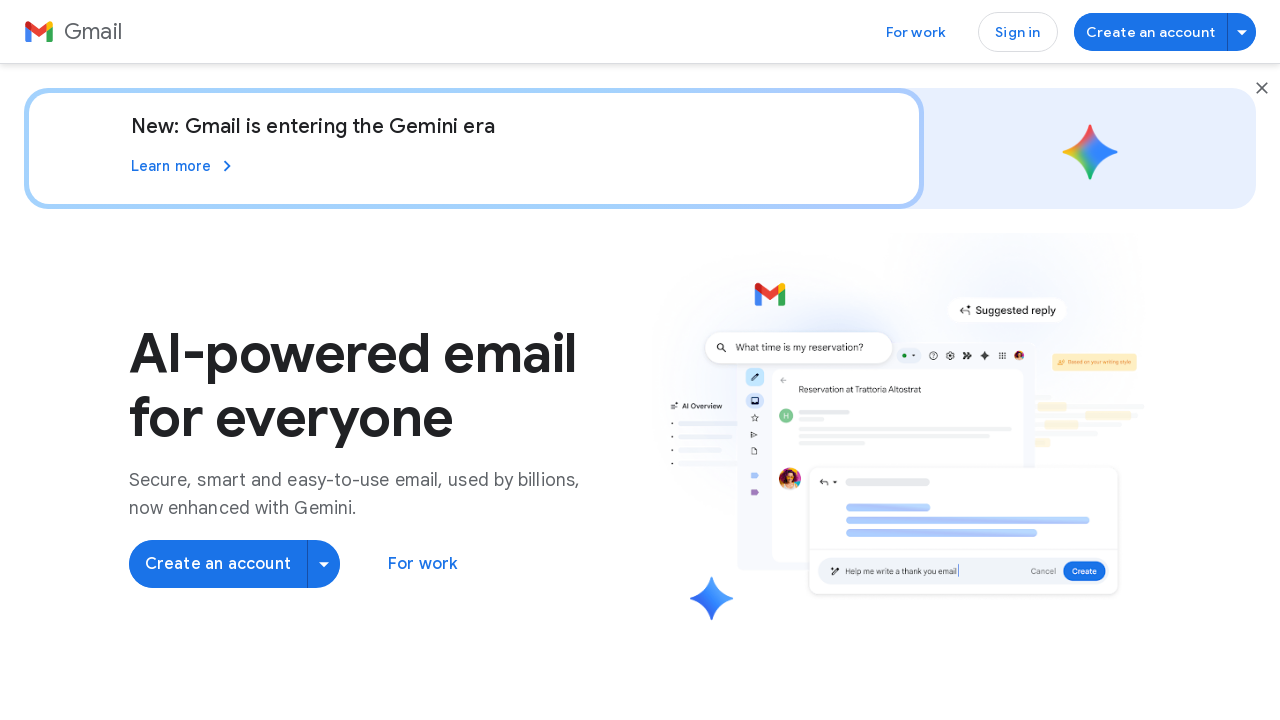